Tests browser fingerprinting detection page by navigating to CreepJS, waiting for content to load, performing mouse interactions, and scrolling to the bottom of the page.

Starting URL: https://abrahamjuliot.github.io/creepjs/

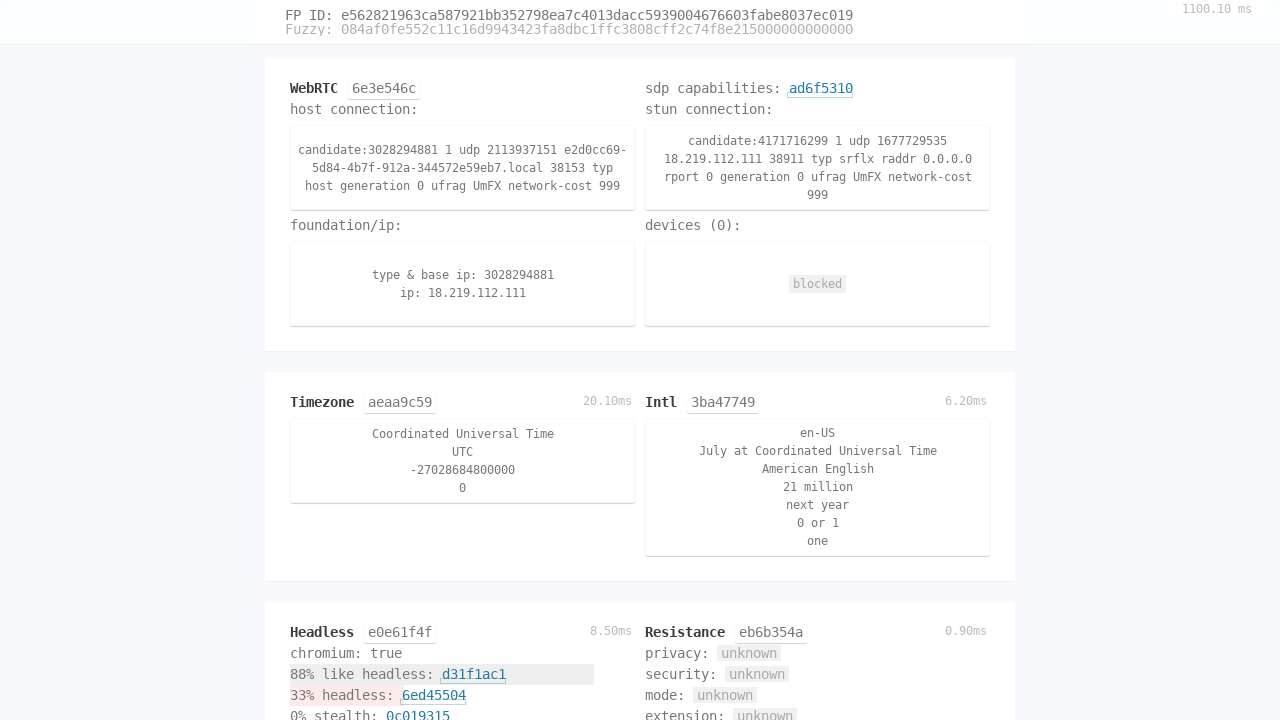

Waited for page to reach network idle state
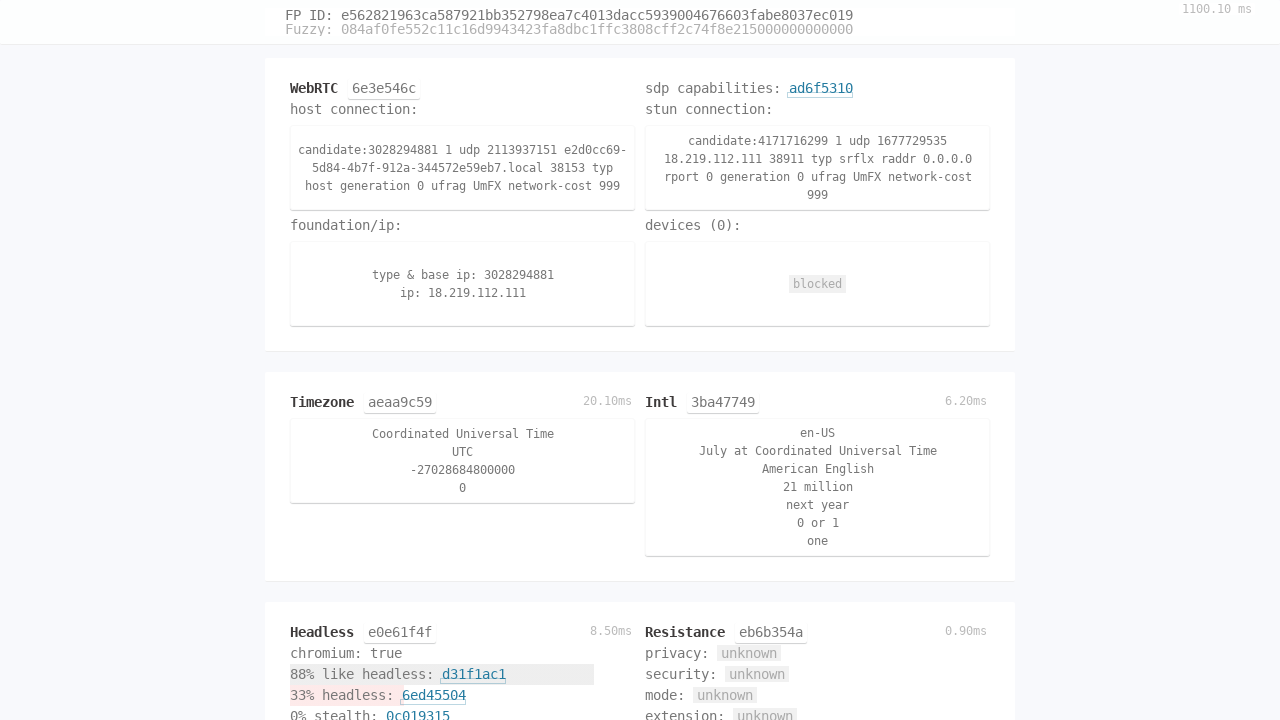

Waited for images to become visible
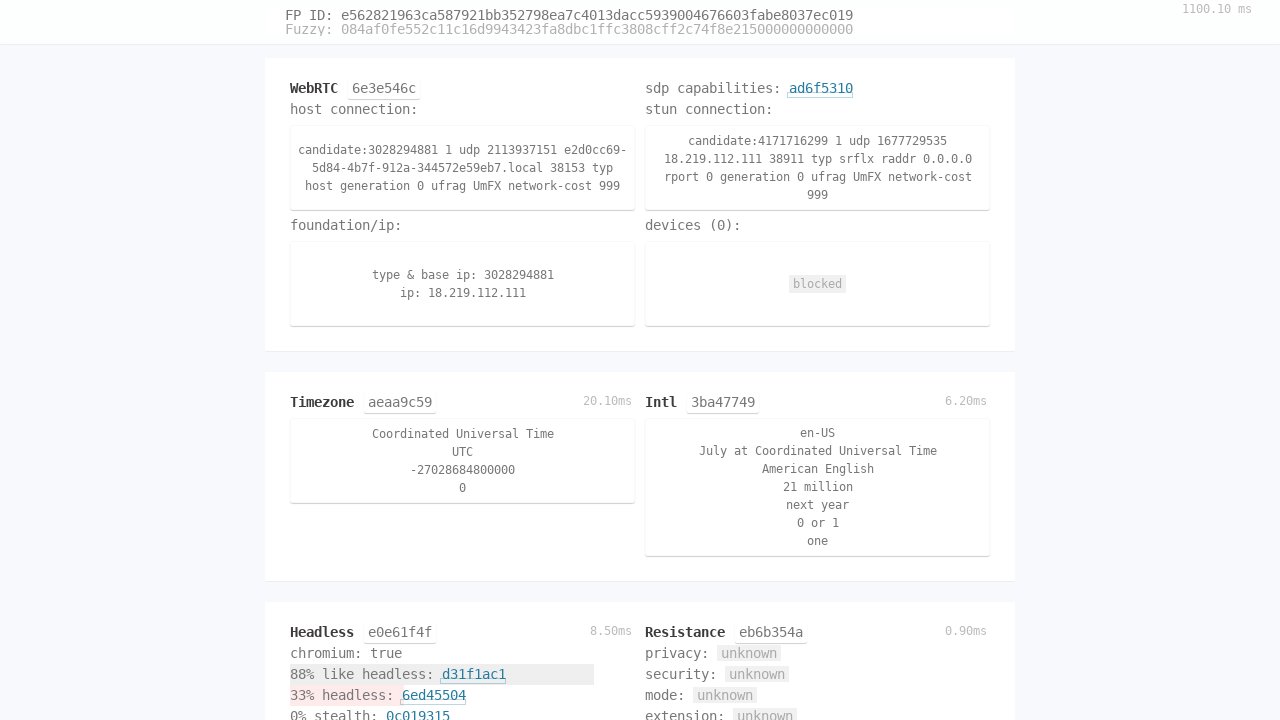

Moved mouse to position (100, 100) at (100, 100)
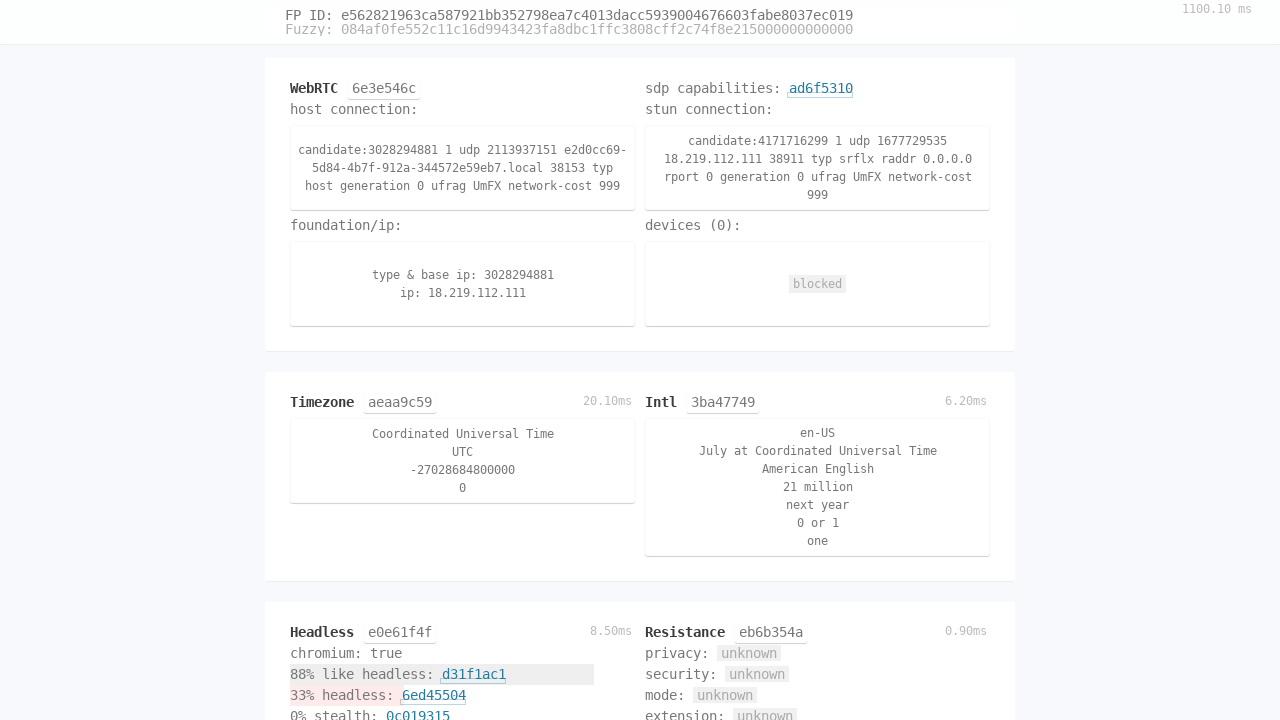

Clicked at mouse position (100, 100) at (100, 100)
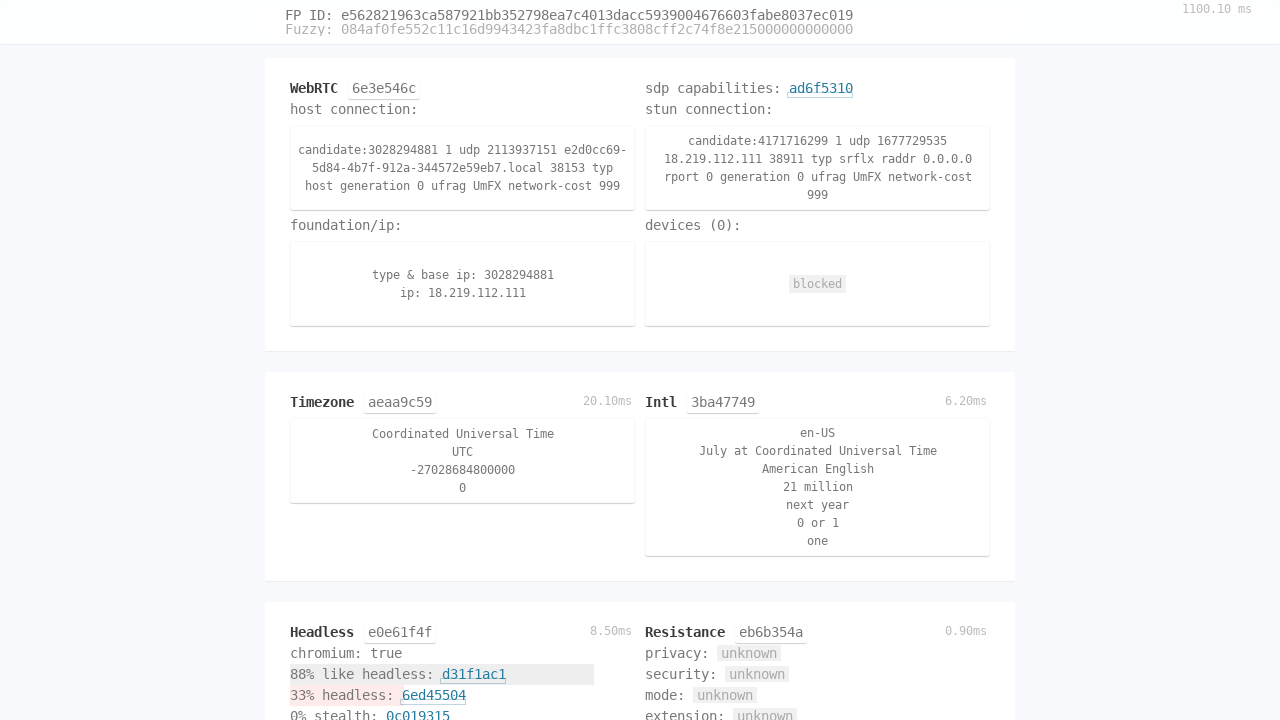

Scrolled to bottom of page to trigger lazy-loaded content
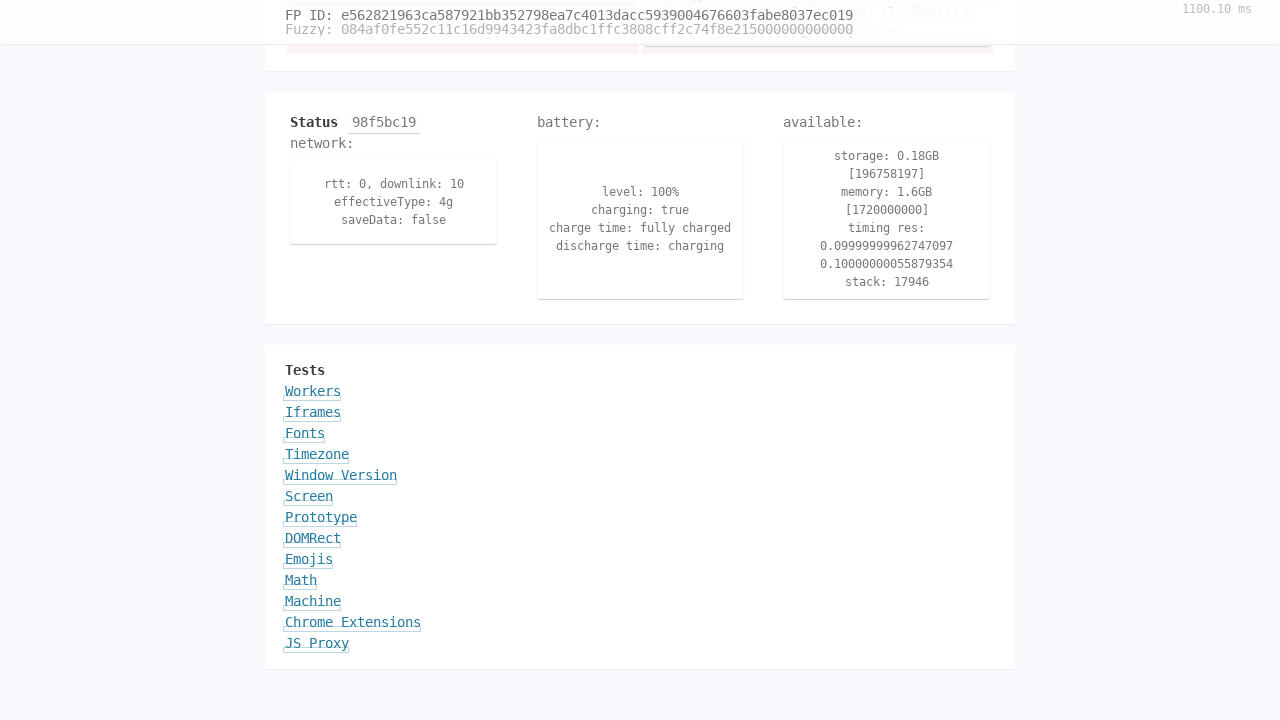

Waited 1000ms for lazy-loaded content to load
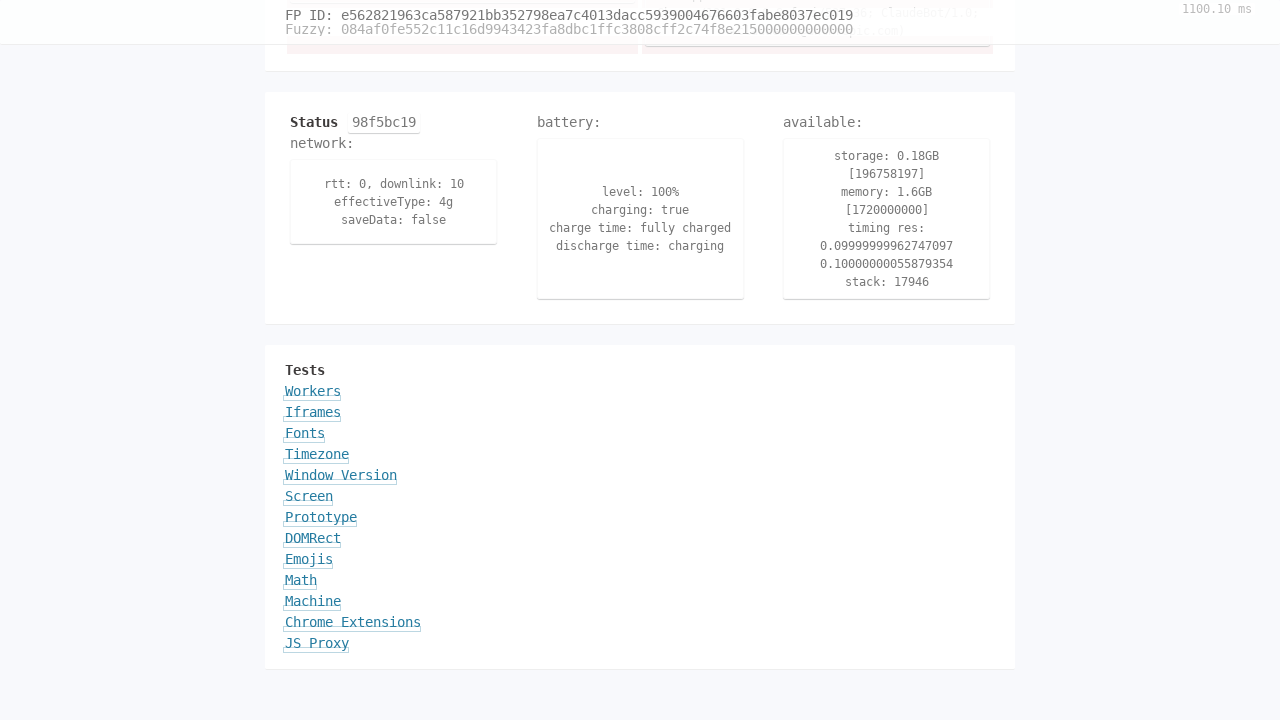

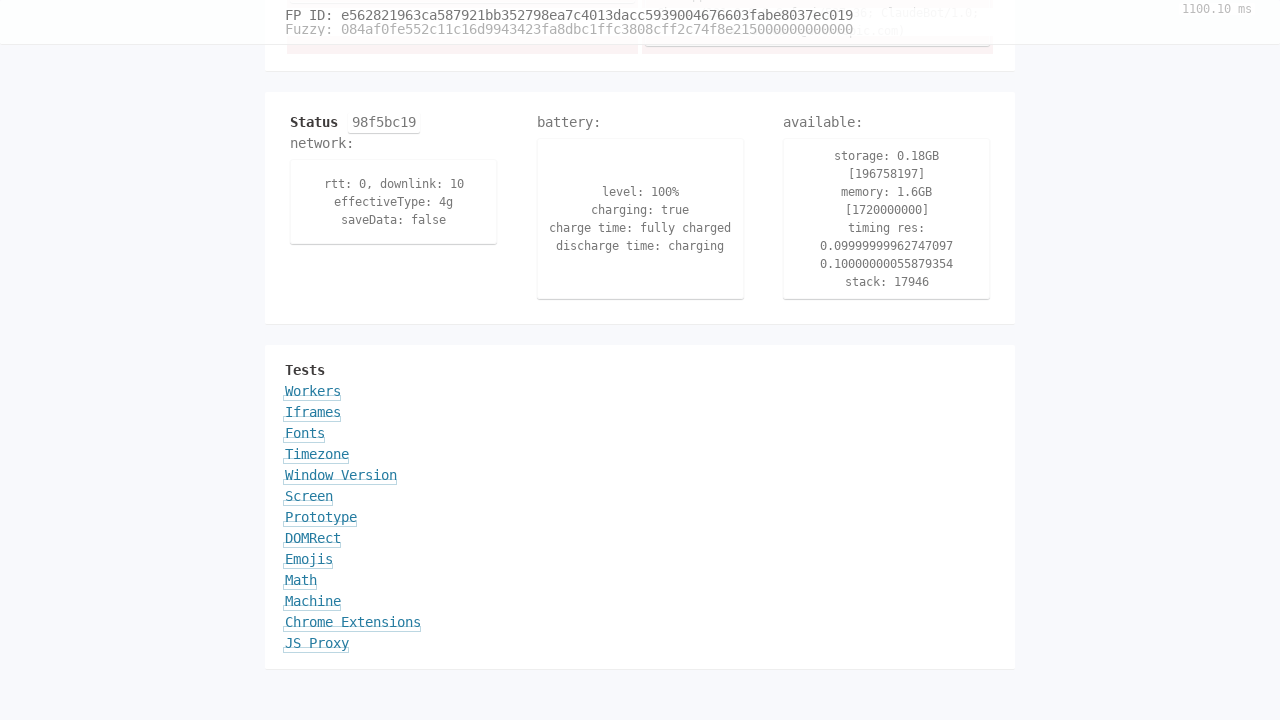